Tests dynamic control functionality by verifying a textbox becomes enabled after clicking the Enable button and confirming the success message appears

Starting URL: https://the-internet.herokuapp.com/dynamic_controls

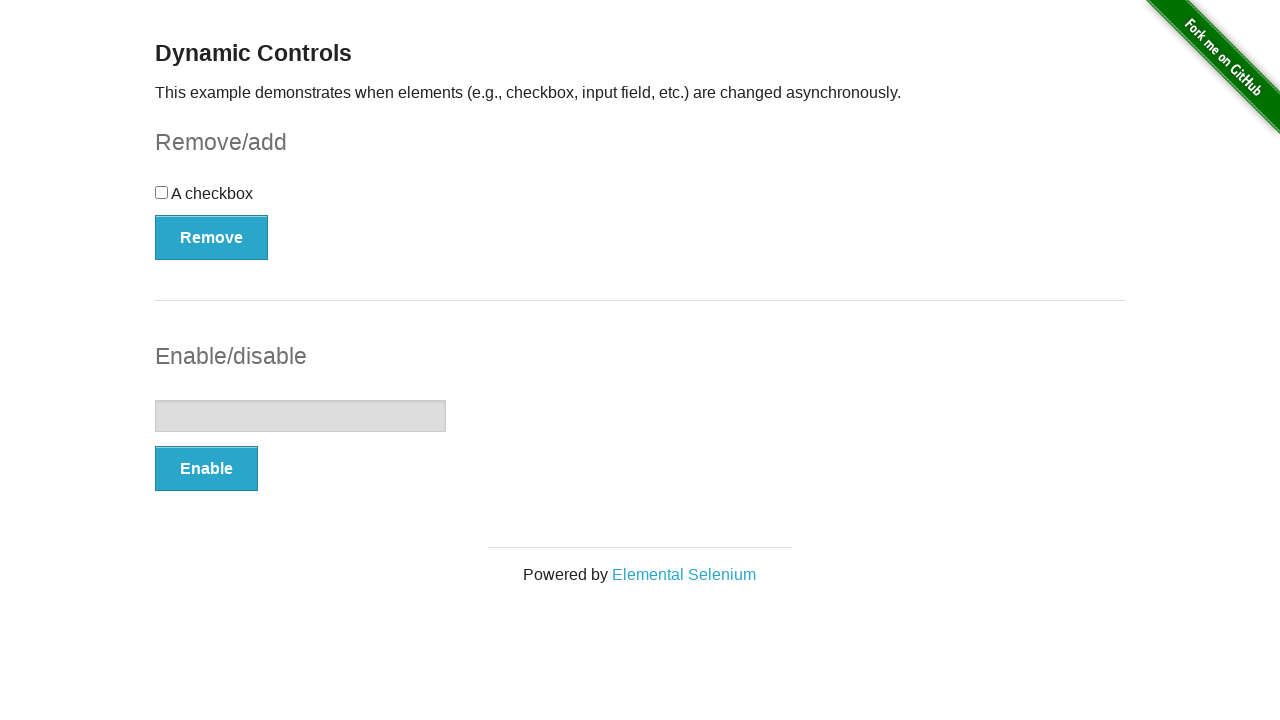

Verified textbox is initially disabled
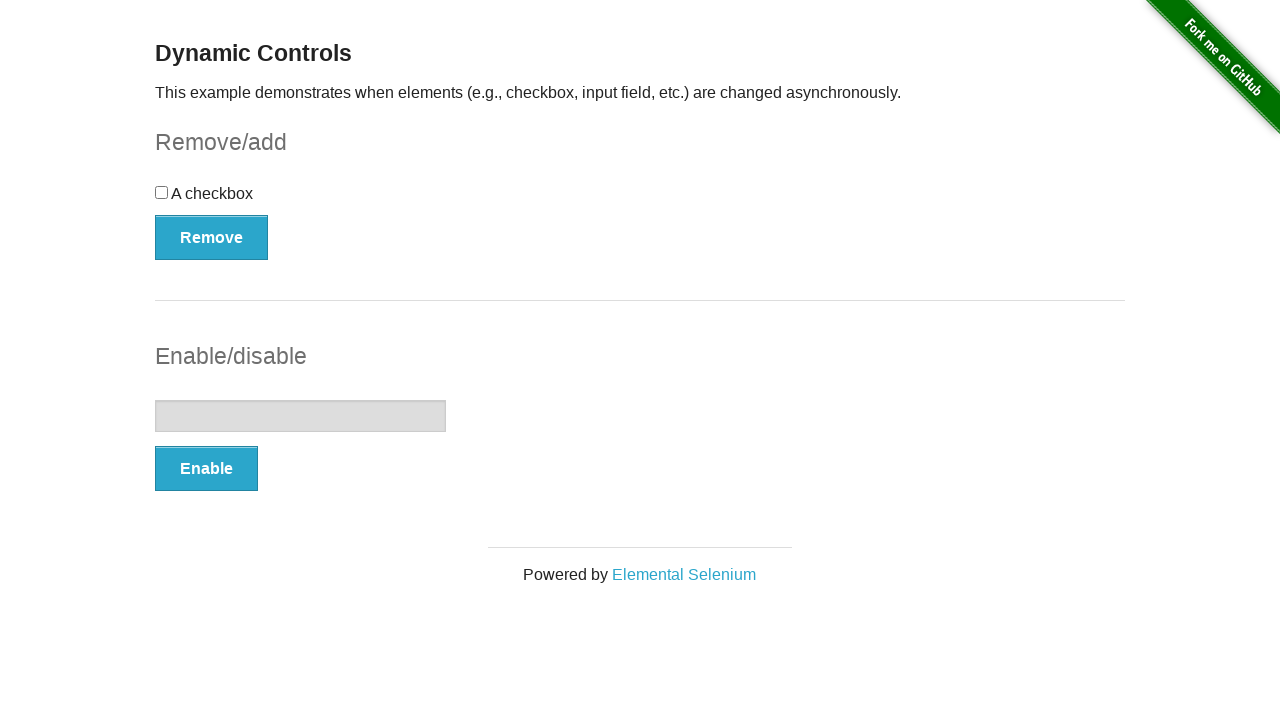

Clicked the Enable button at (206, 469) on xpath=//button[.='Enable']
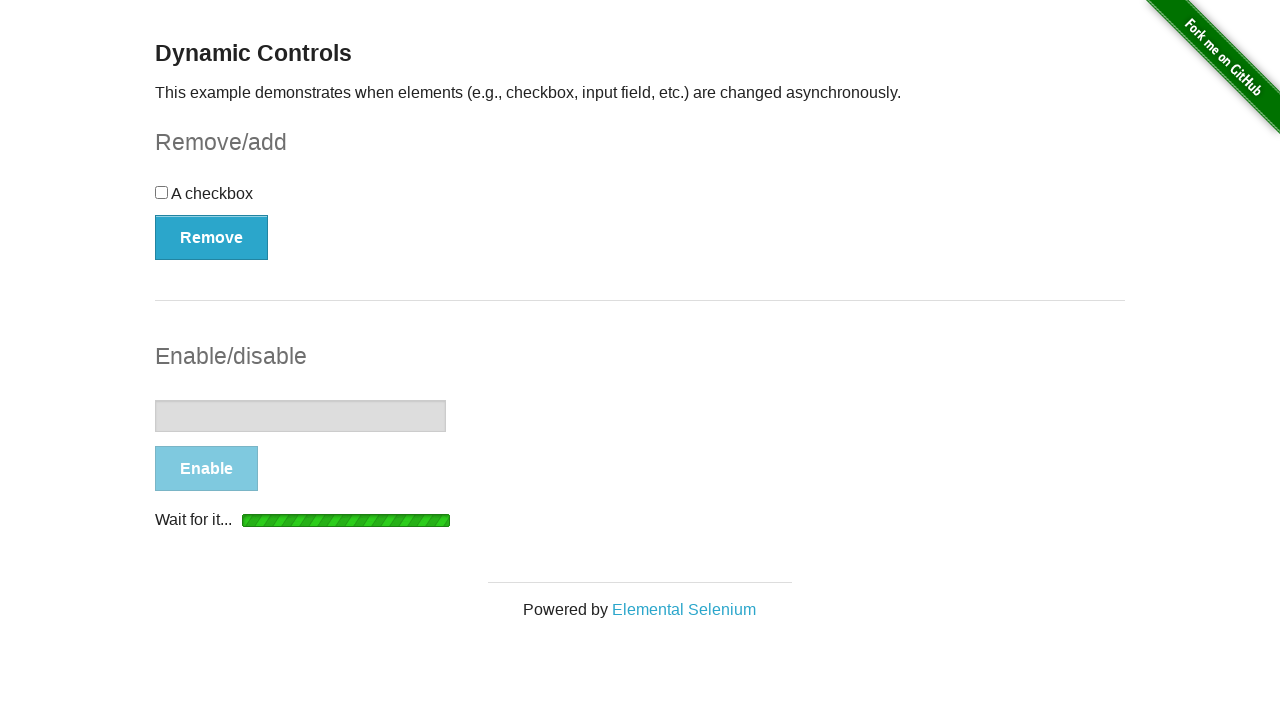

Success message appeared and is visible
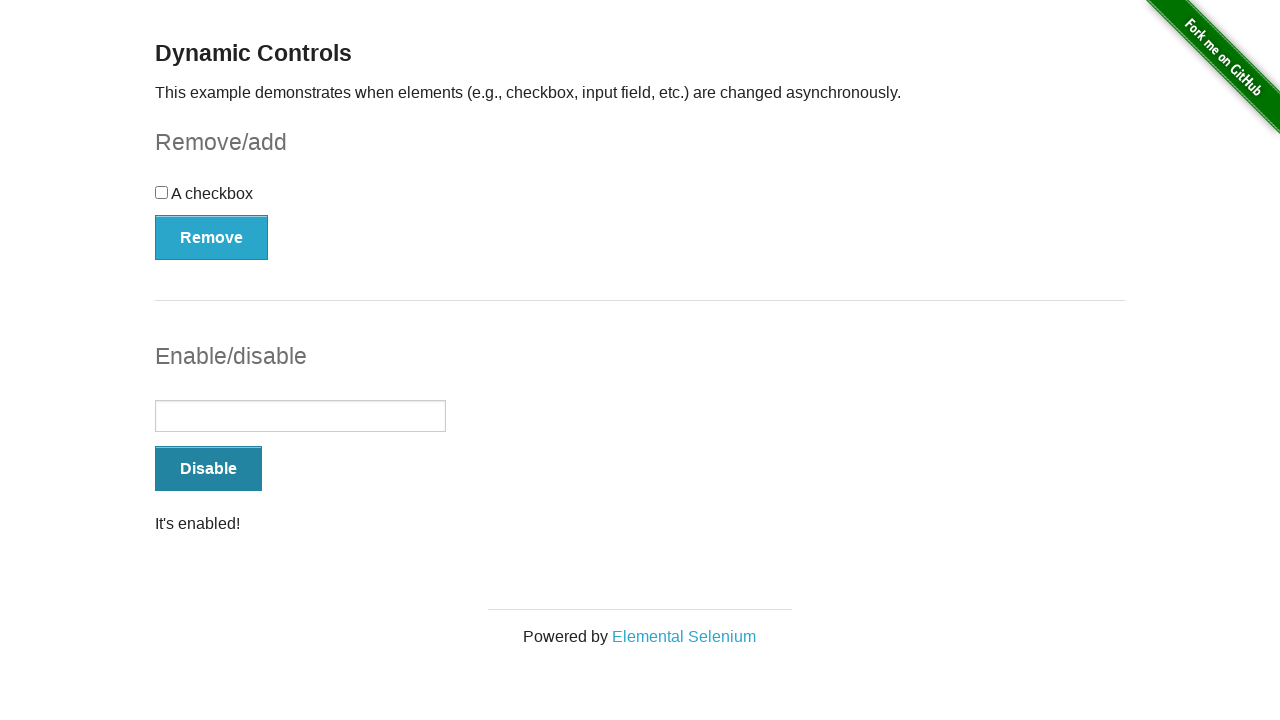

Confirmed success message is visible
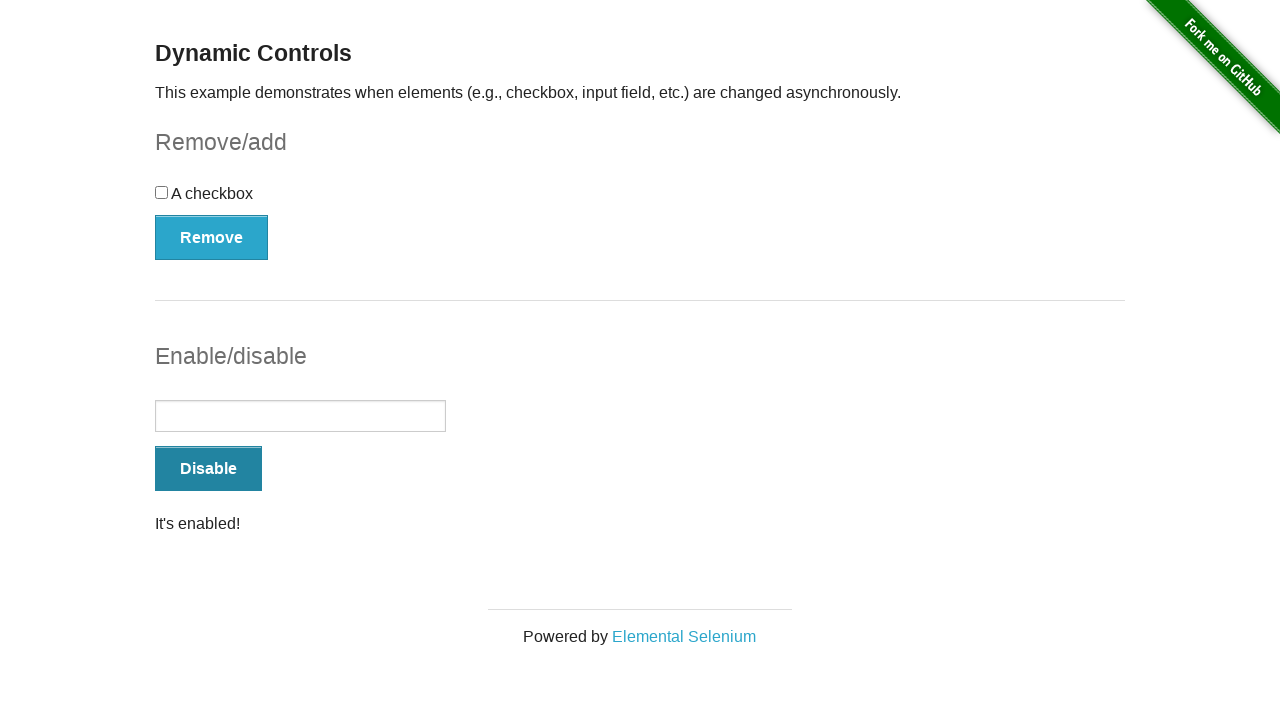

Waited for textbox to become enabled
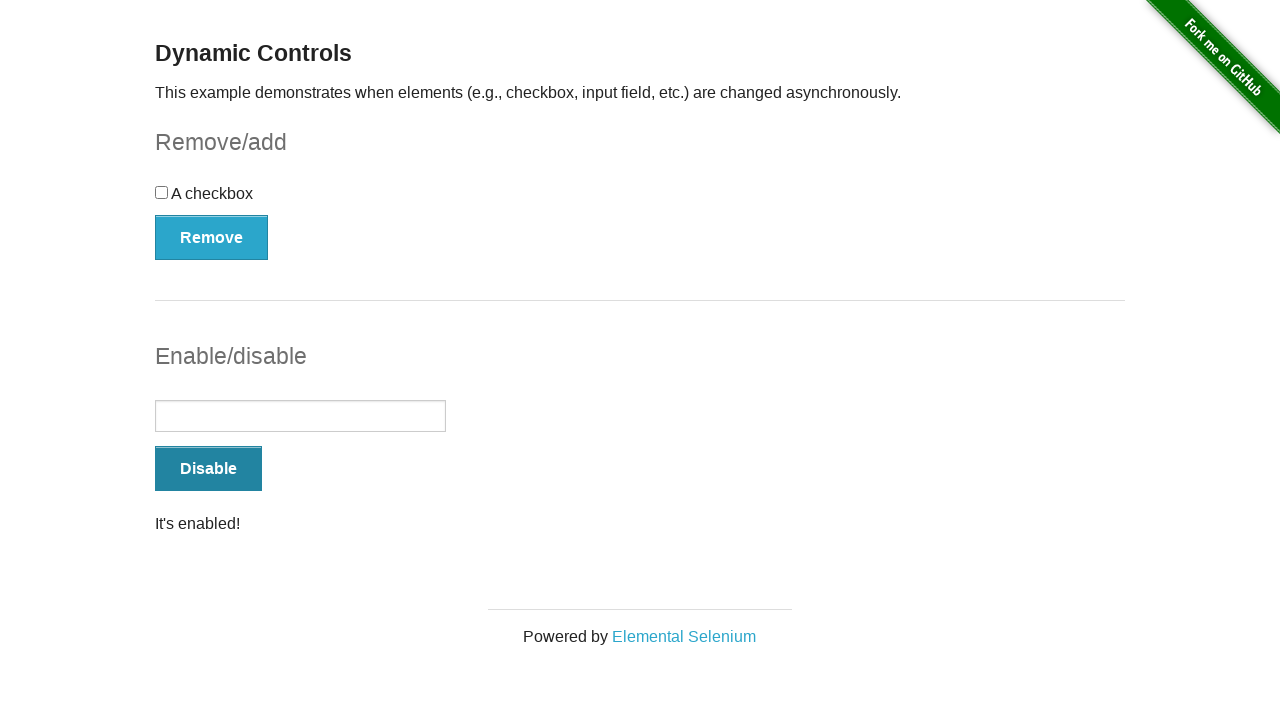

Verified textbox is now enabled after clicking Enable button
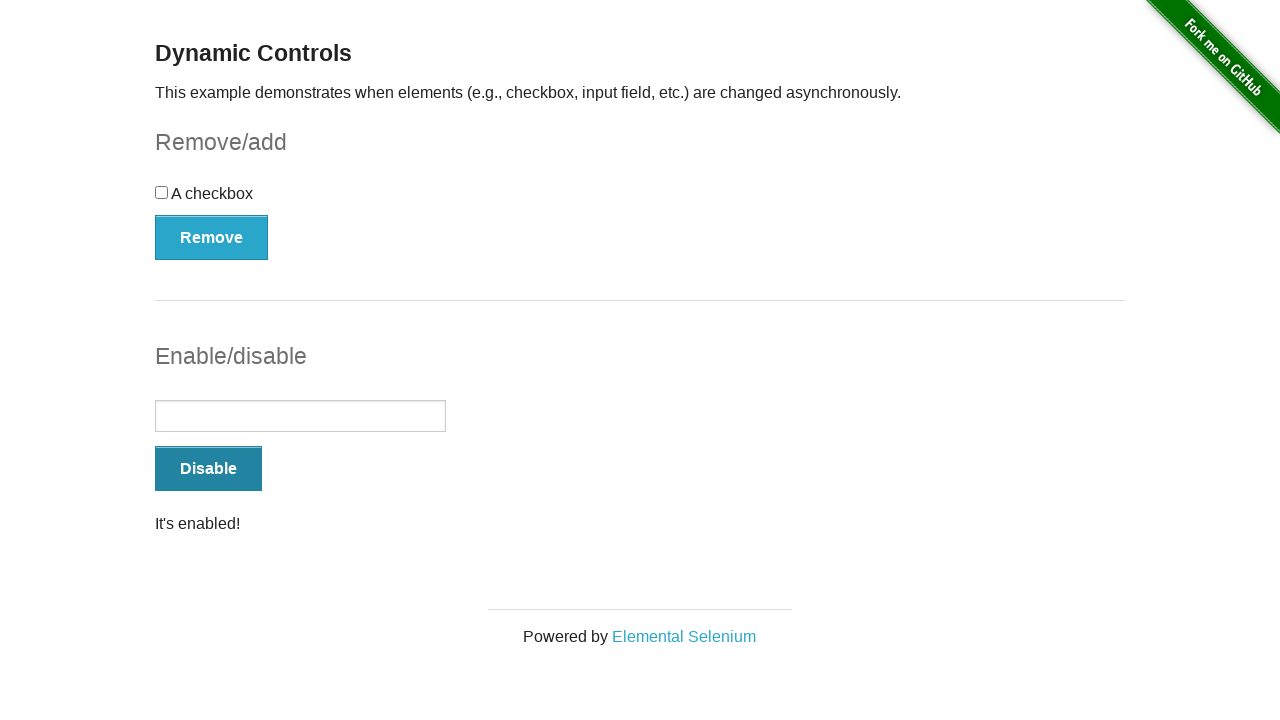

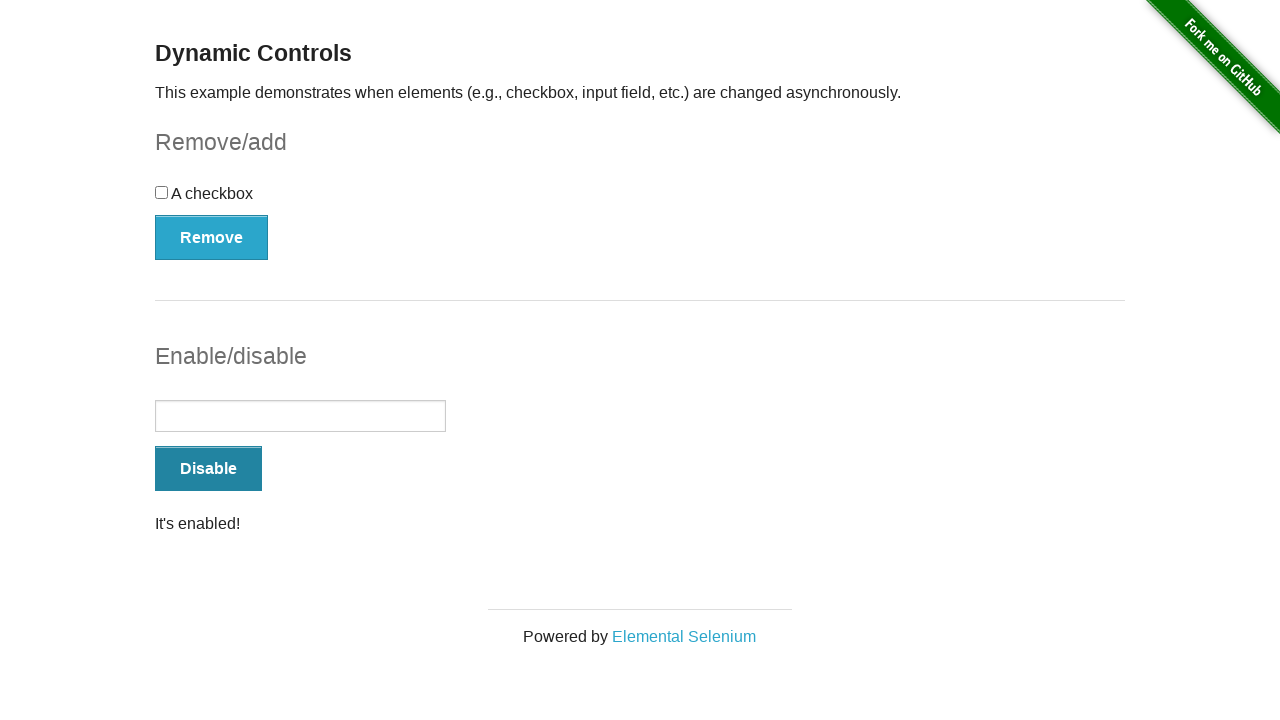